Tests form filling on a selector practice page by entering a username and pizza name into text fields (slow test variant)

Starting URL: https://selectorshub.com/xpath-practice-page/

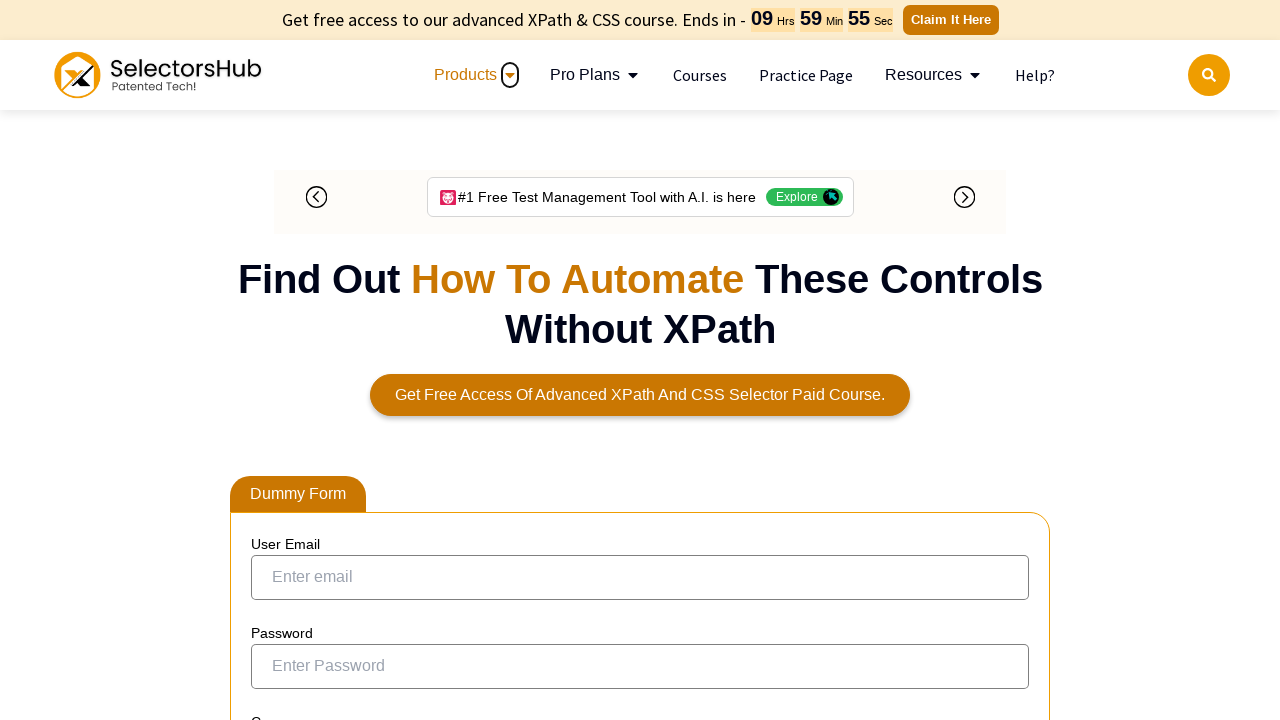

Clicked on the username field at (340, 361) on internal:role=textbox[name="user name field"i]
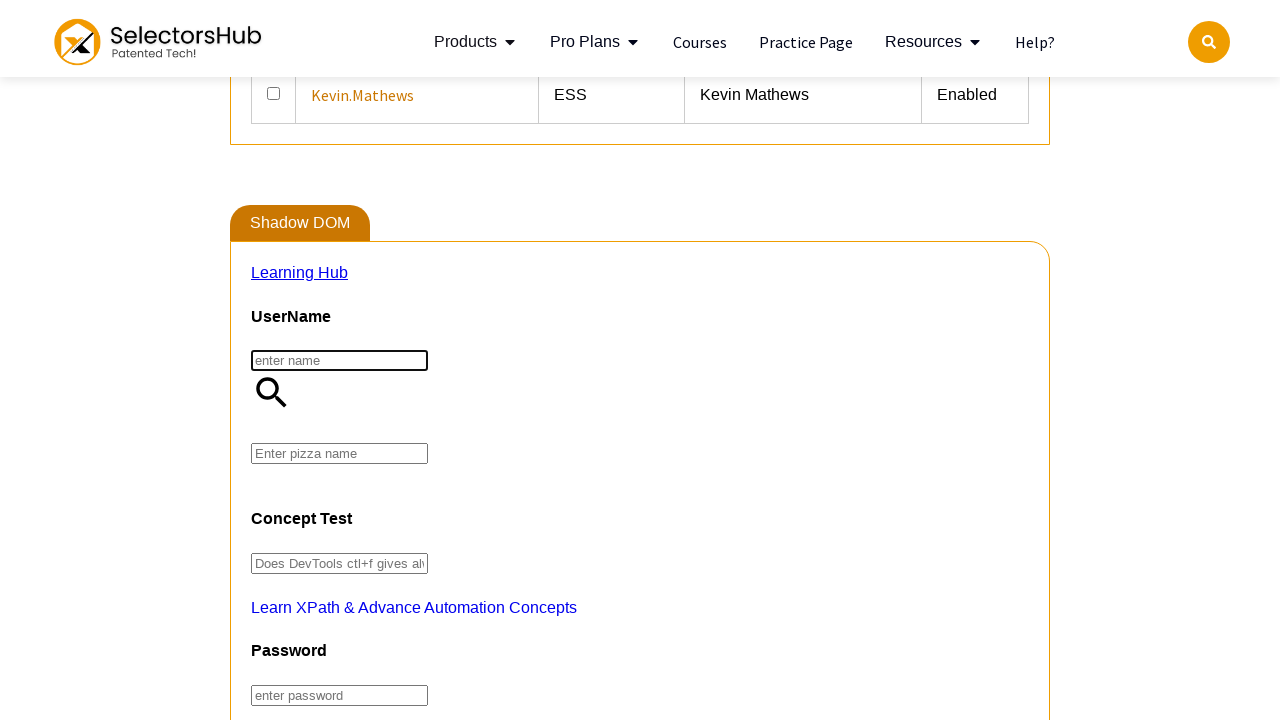

Filled username field with 'ravinangre' on internal:role=textbox[name="user name field"i]
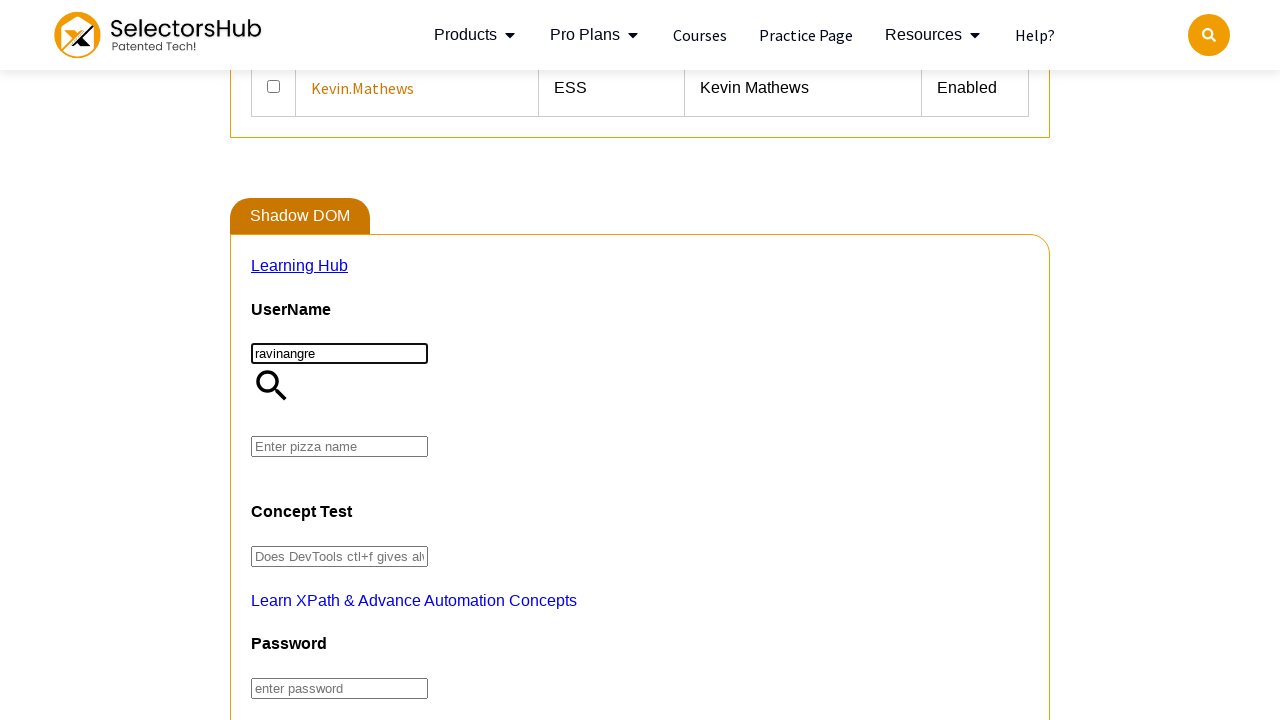

Clicked on the pizza name field at (340, 447) on internal:role=textbox[name="Enter pizza name"i]
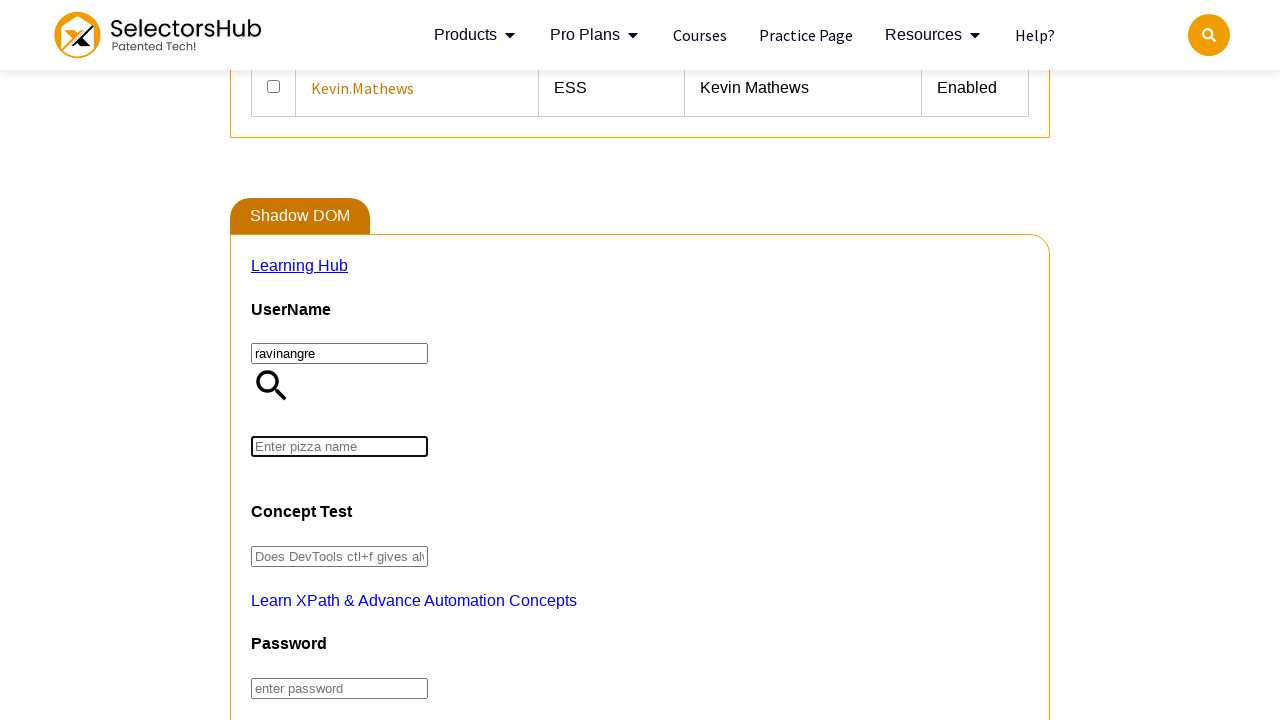

Filled pizza name field with 'dosa pizza' on internal:role=textbox[name="Enter pizza name"i]
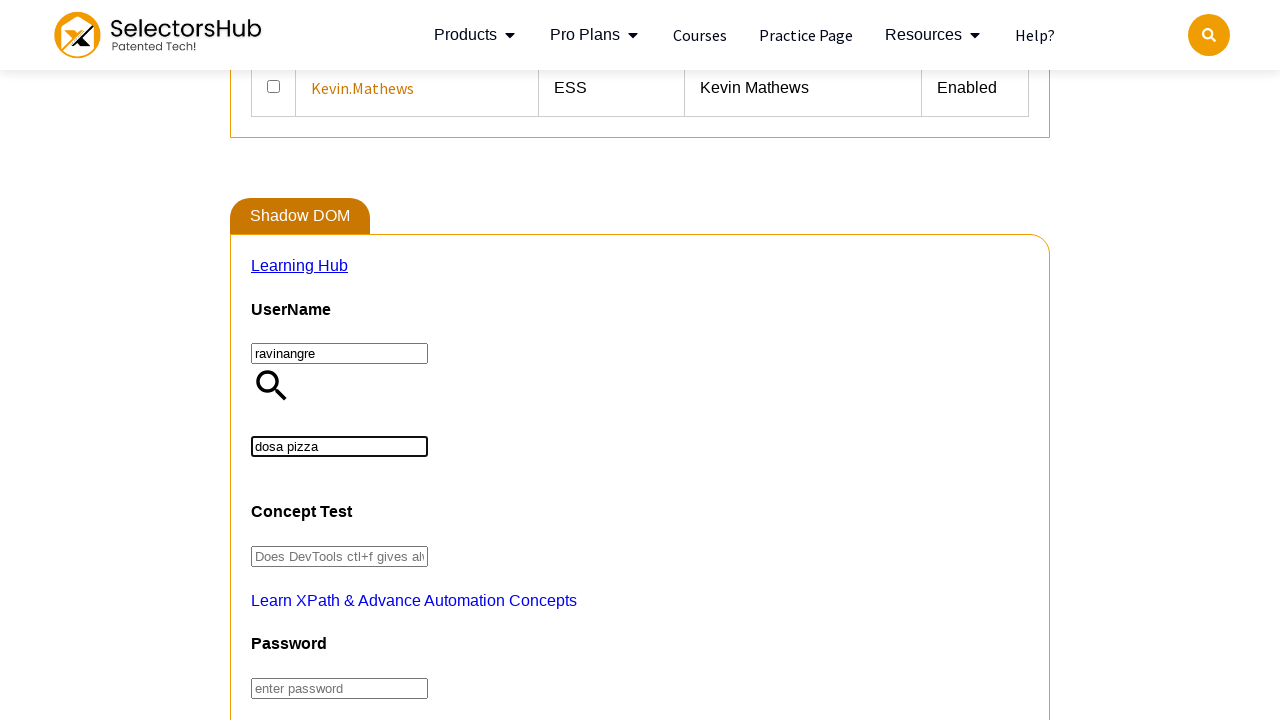

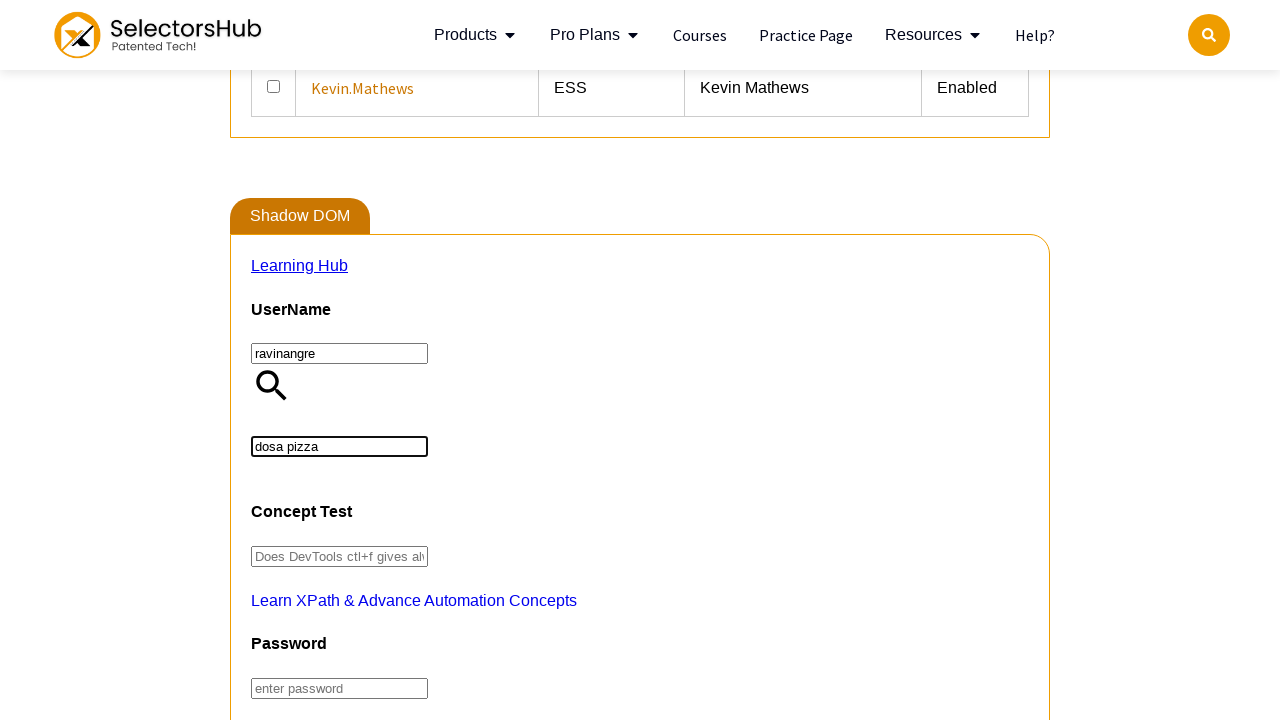